Tests AJAX request handling by clicking a button that triggers an AJAX request, waiting for the response, and then clicking the success button that appears

Starting URL: http://uitestingplayground.com/ajax

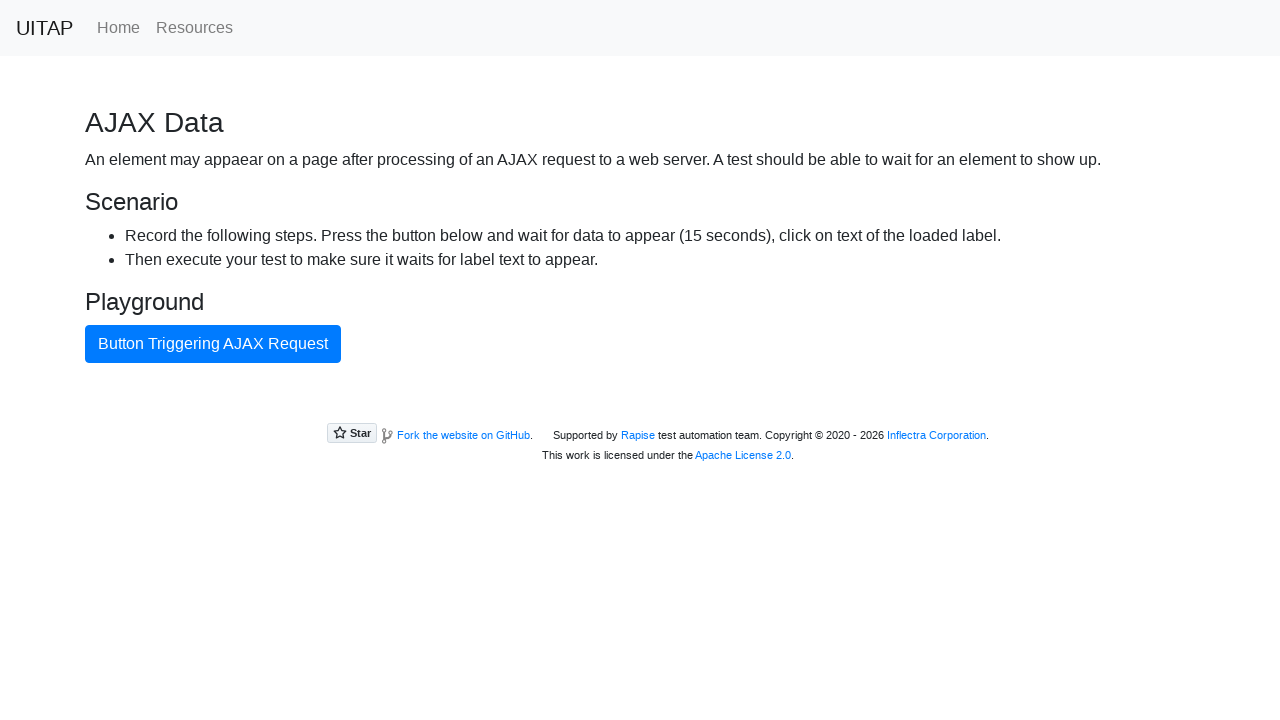

Clicked button that triggers AJAX request at (213, 344) on internal:text="Button Triggering AJAX Request"i
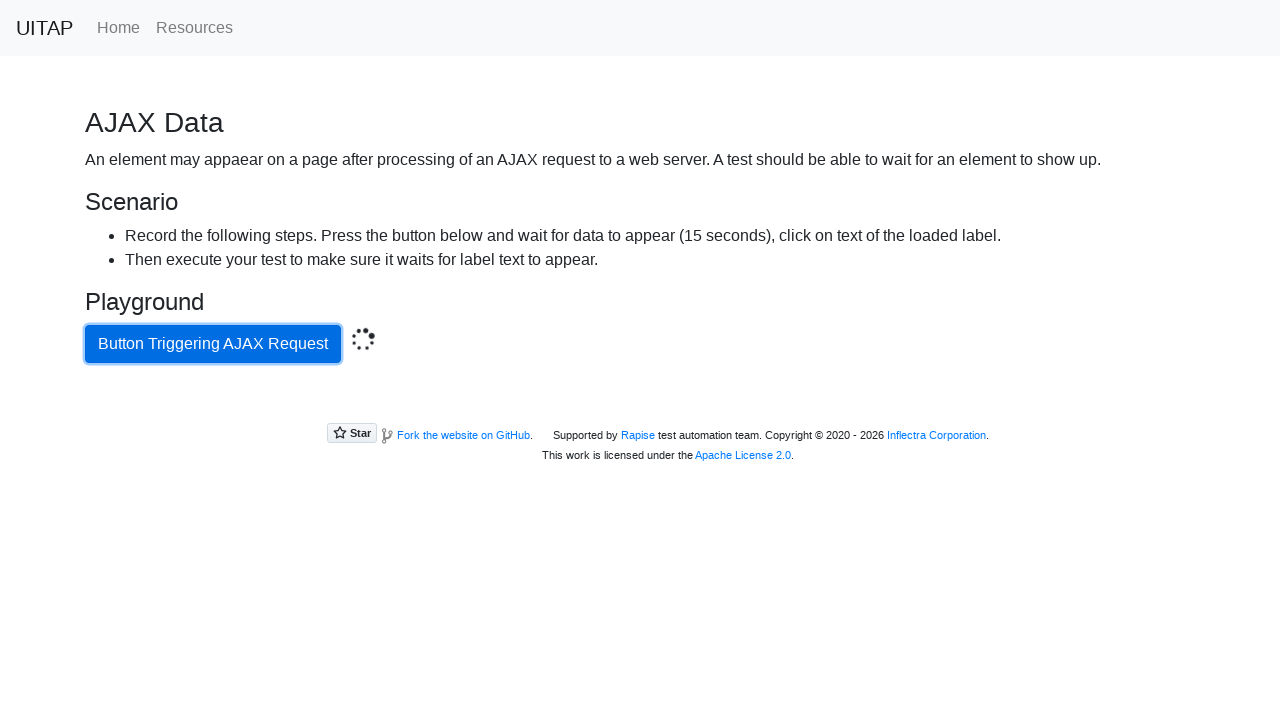

Located success button that appears after AJAX response
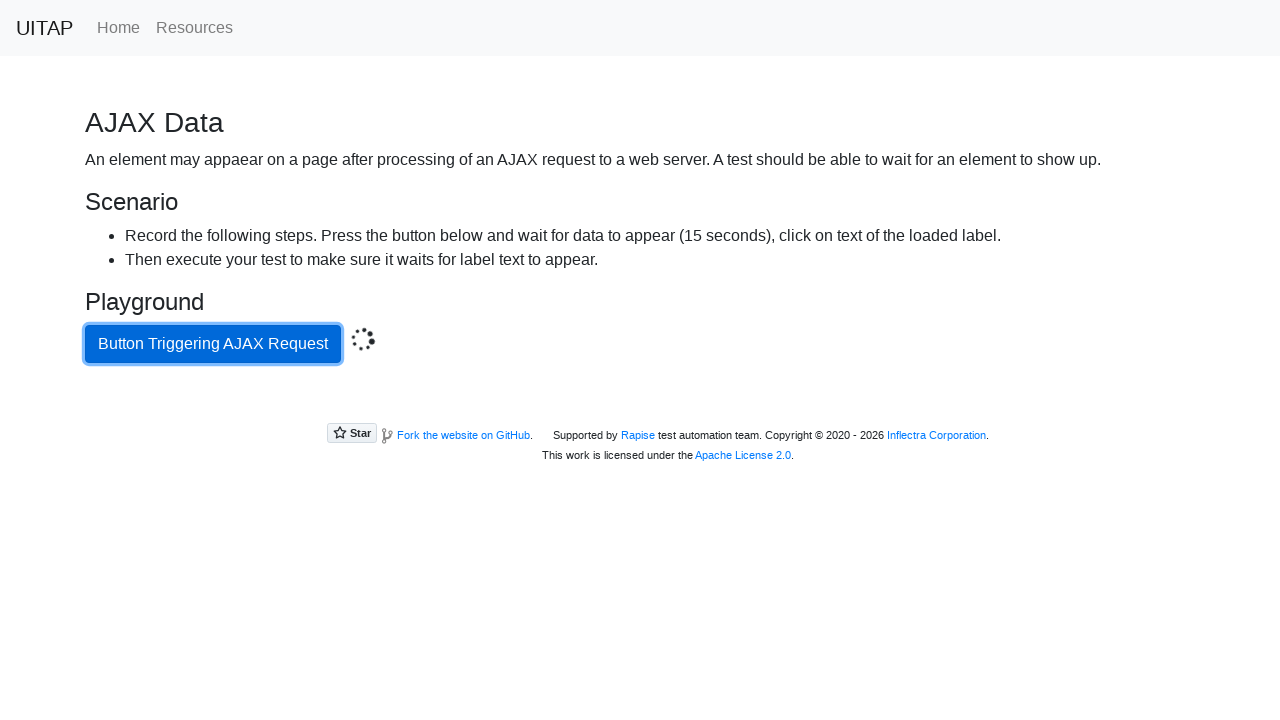

Clicked success button to complete AJAX test at (640, 405) on .bg-success
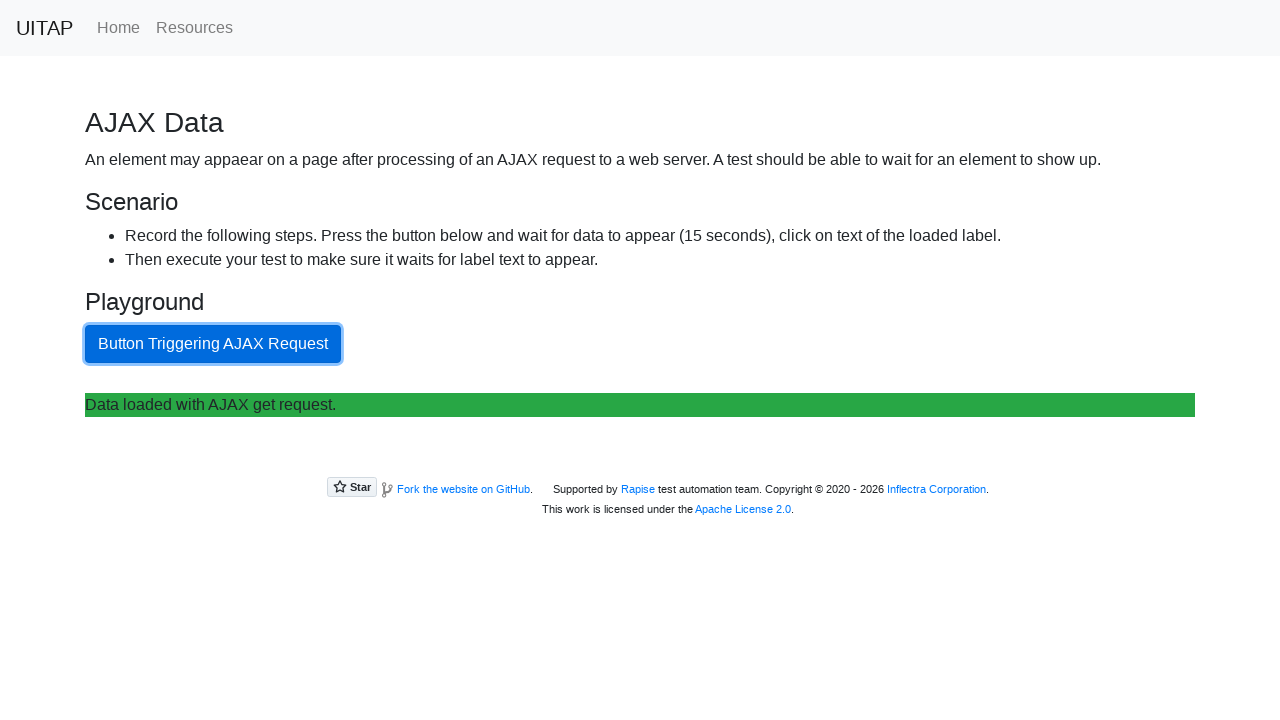

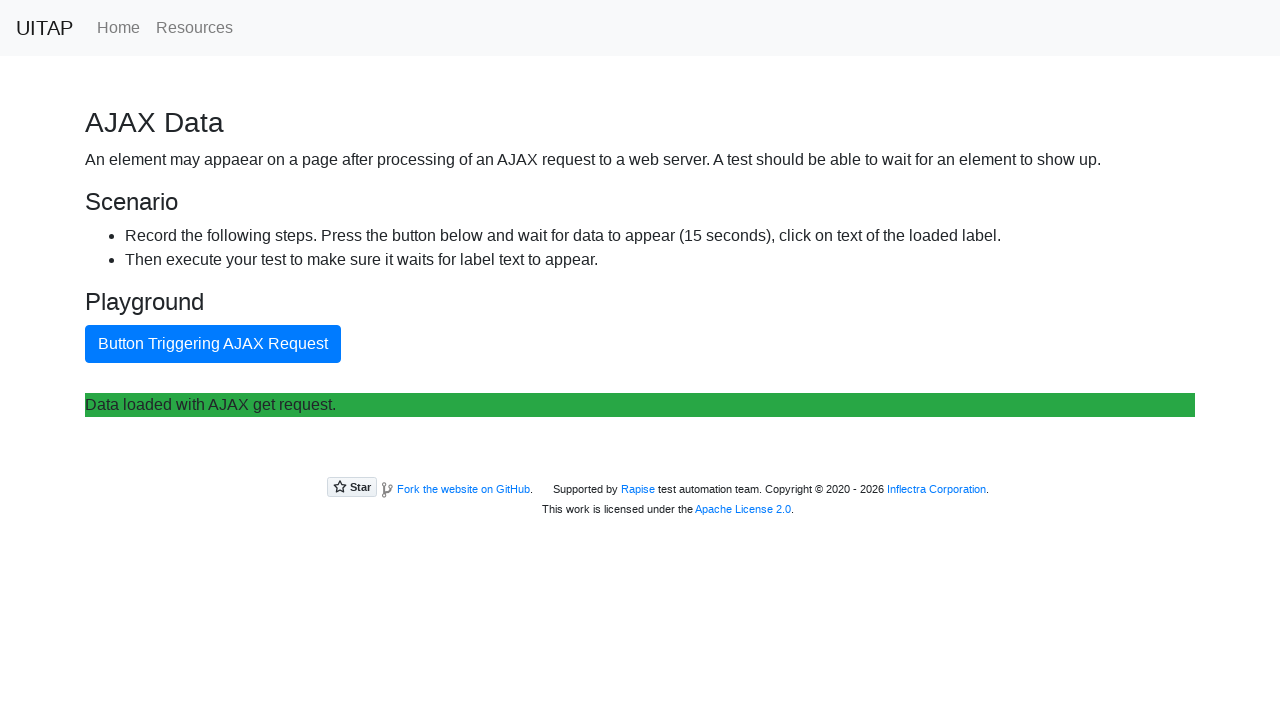